Completes the RPA Challenge by filling out a dynamic form with personal information fields (First Name, Last Name, Company Name, Role, Address, Email, Phone Number) and submitting the form multiple times with different data sets.

Starting URL: https://www.rpachallenge.com/

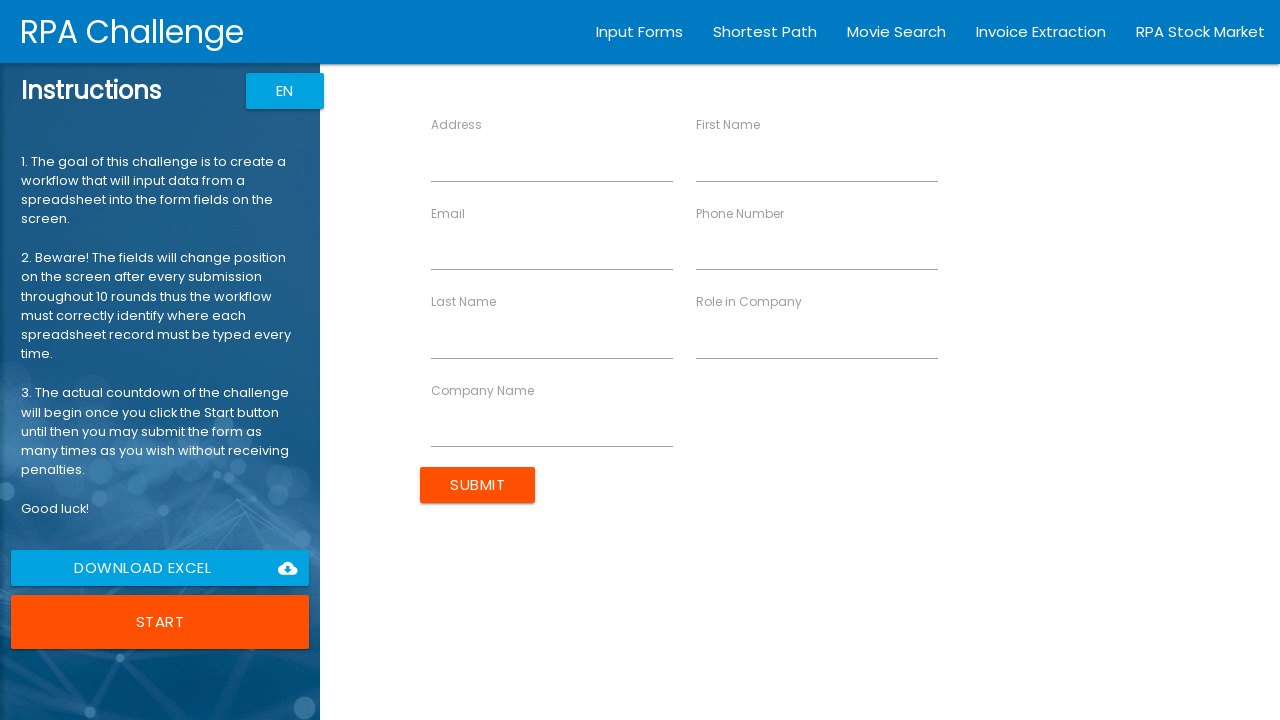

Page loaded and domcontentloaded state reached
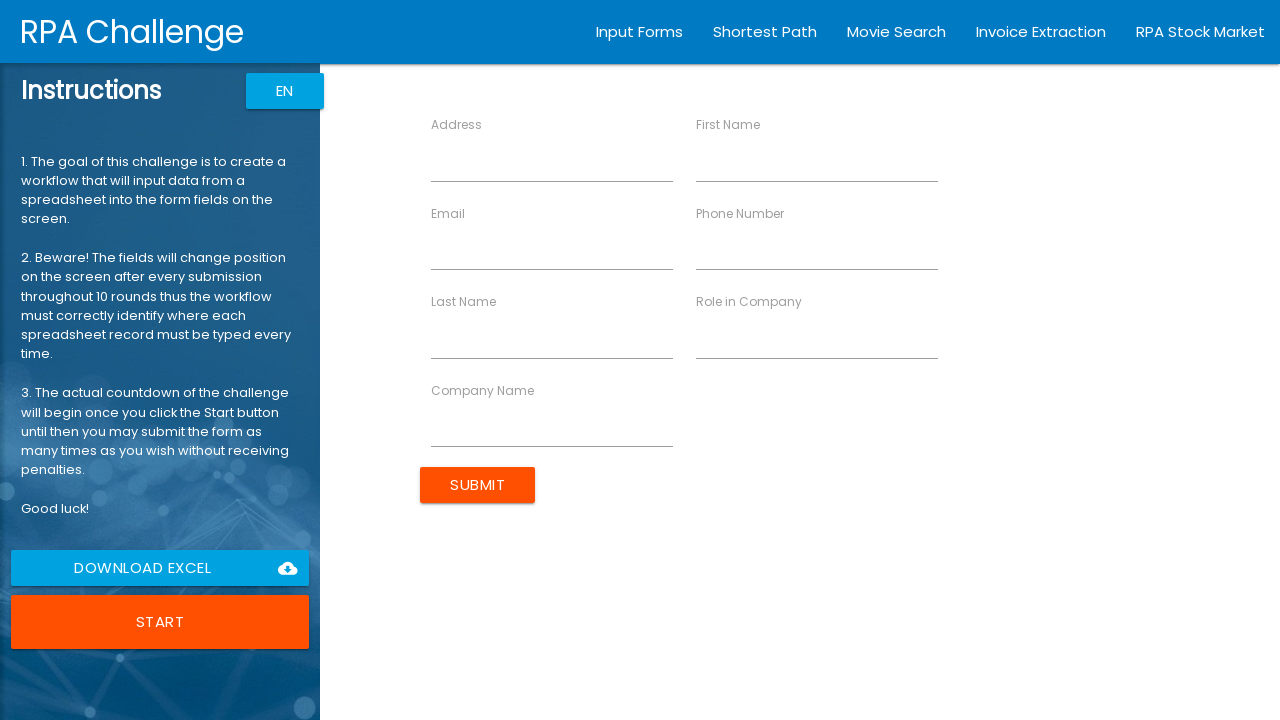

Verified page title contains 'Rpa Challenge'
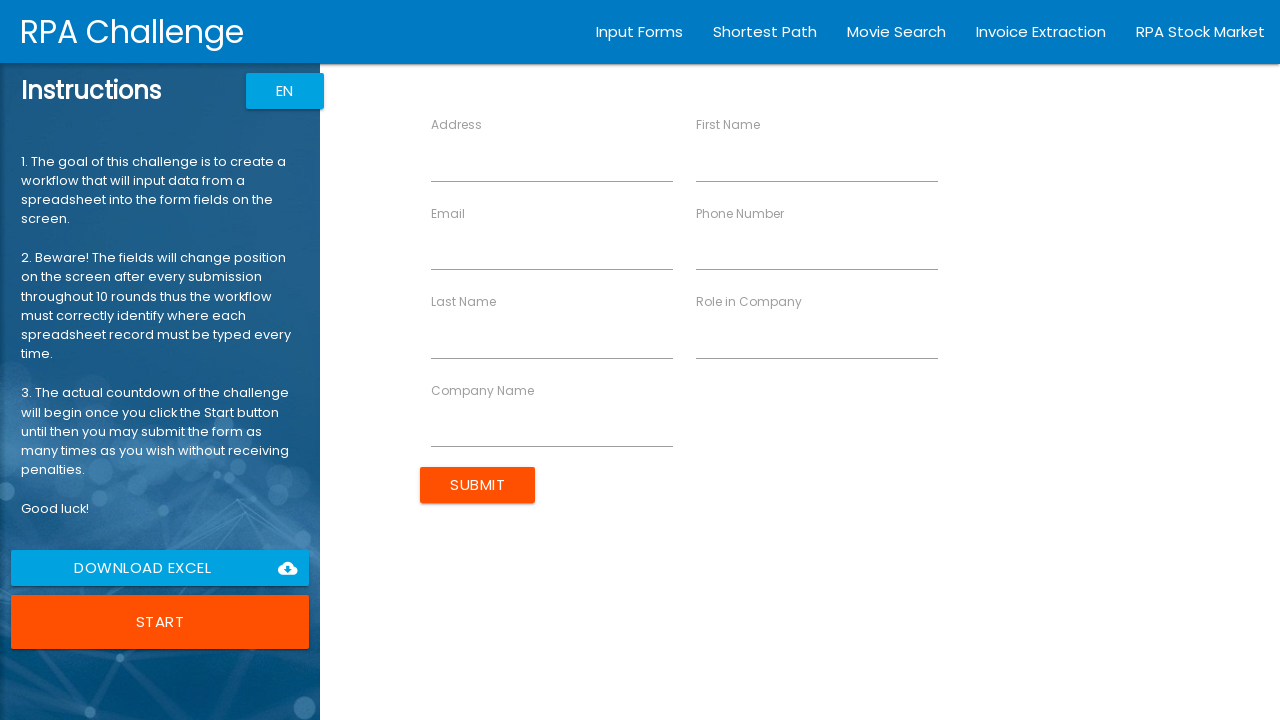

Filled First Name field with 'John' on //label[contains(text(), 'First Name')]/following-sibling::input
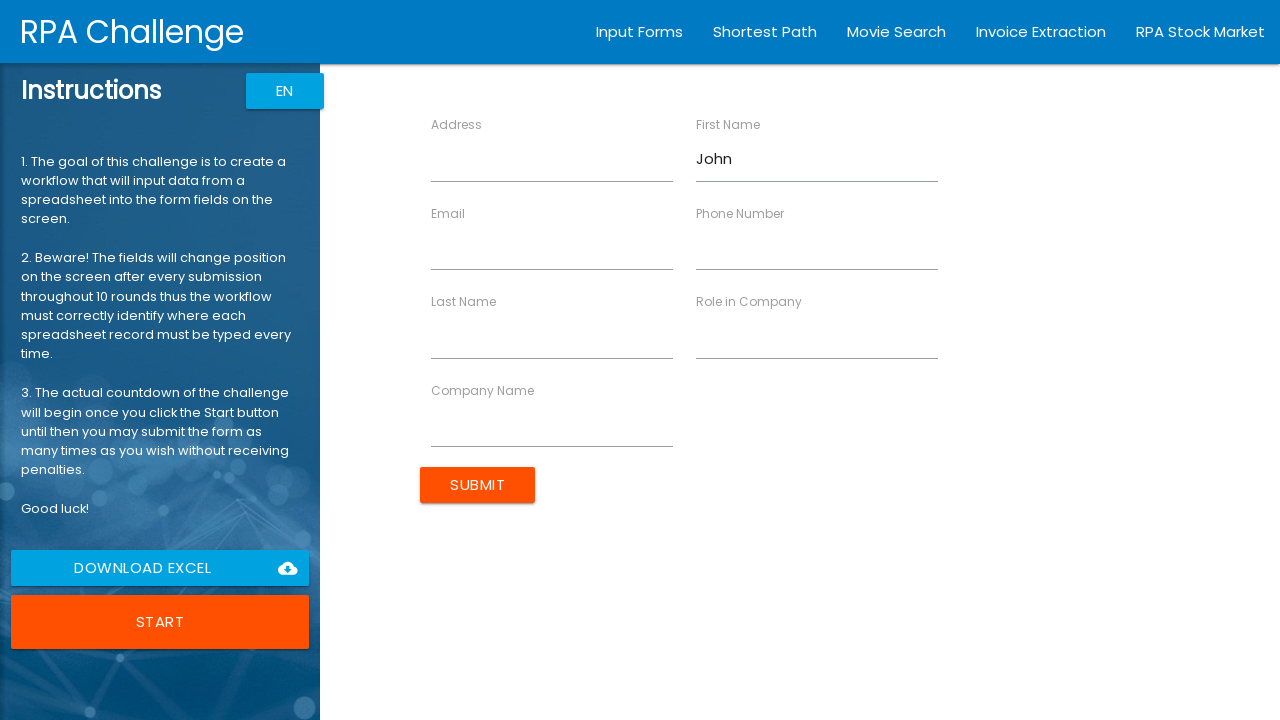

Filled Last Name field with 'Smith' on xpath=//label[contains(text(), 'Last Name')]/following-sibling::input
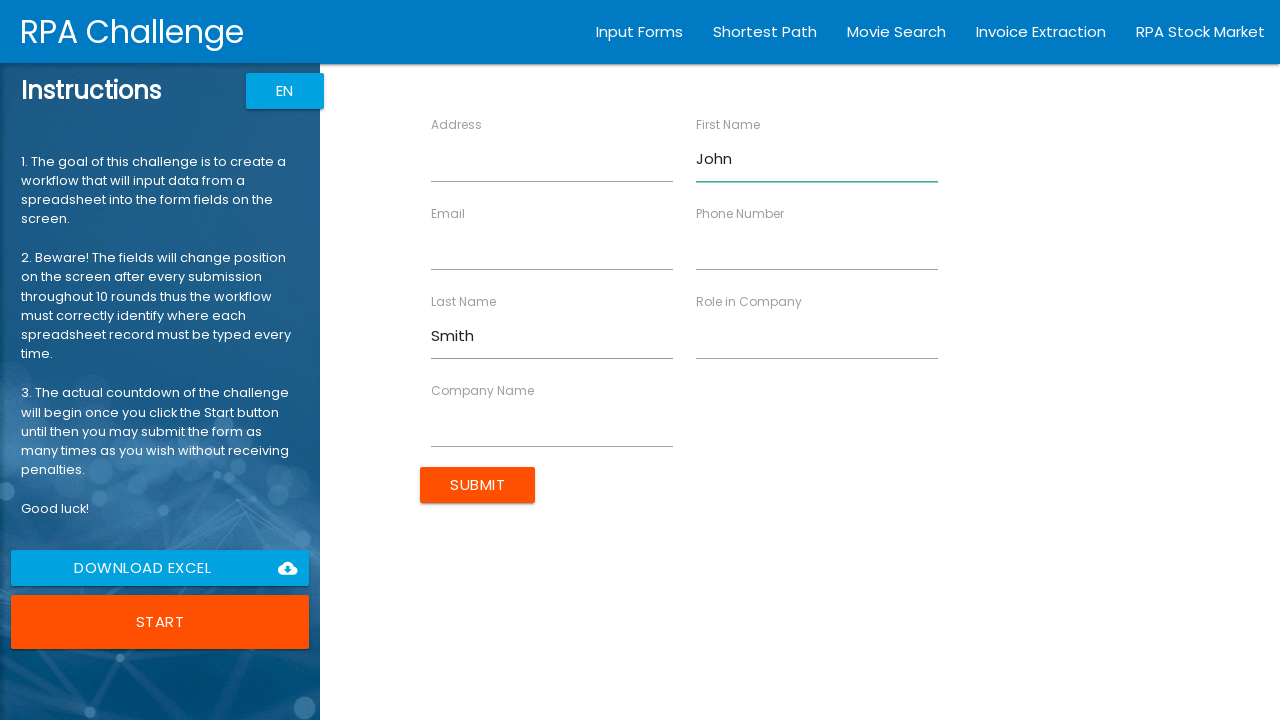

Filled Company Name field with 'Acme Corp' on xpath=//label[contains(text(), 'Company Name')]/following-sibling::input
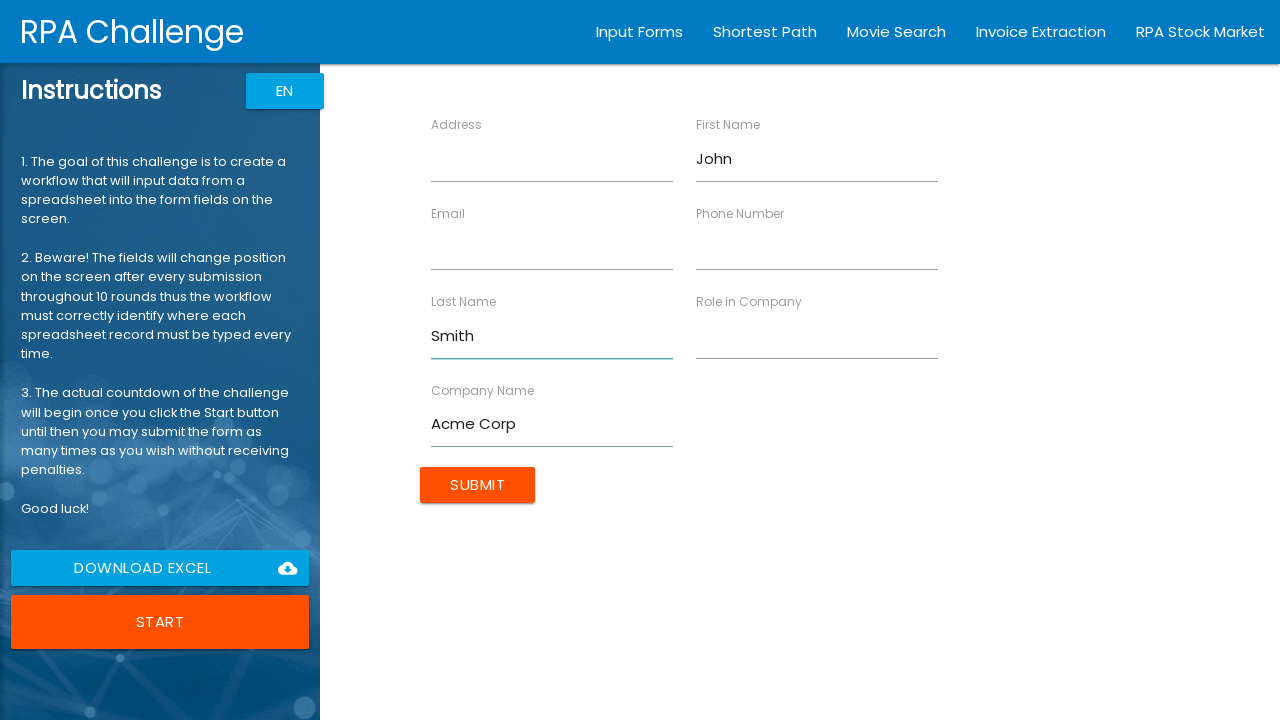

Filled Role in Company field with 'Developer' on xpath=//label[contains(text(), 'Role in Company')]/following-sibling::input
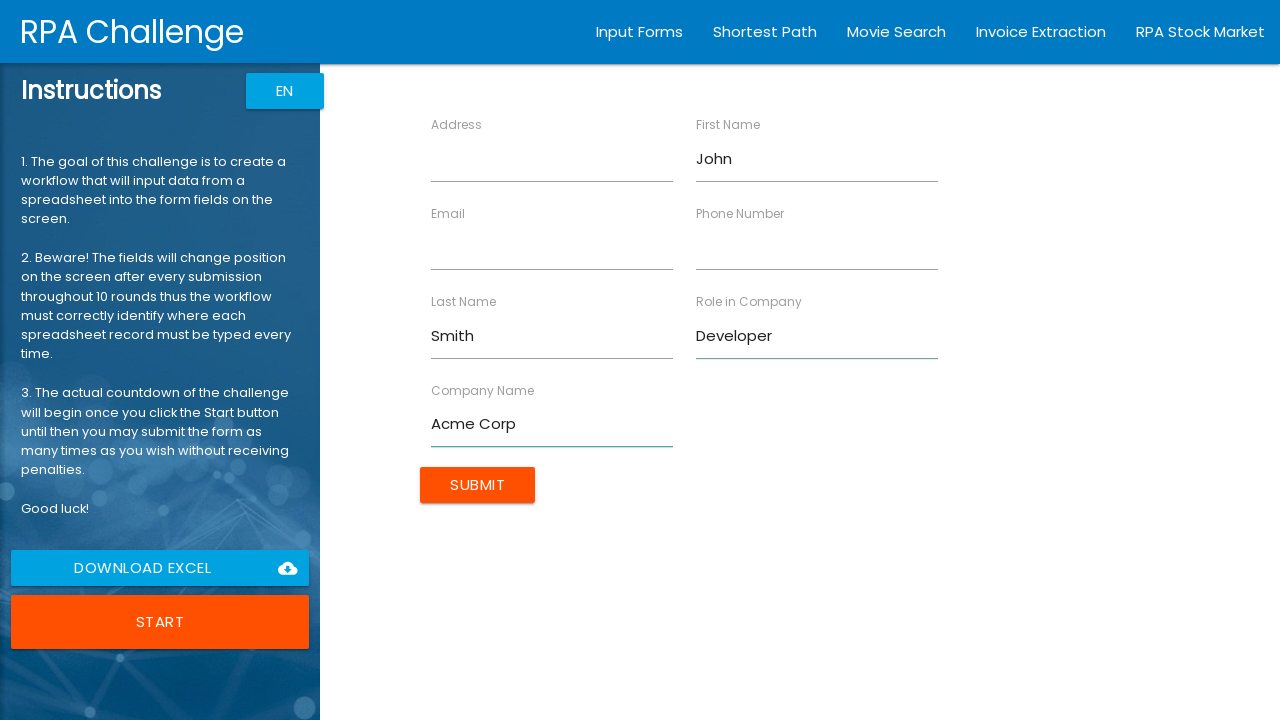

Filled Address field with '123 Main St, Boston, MA' on xpath=//label[contains(text(), 'Address')]/following-sibling::input
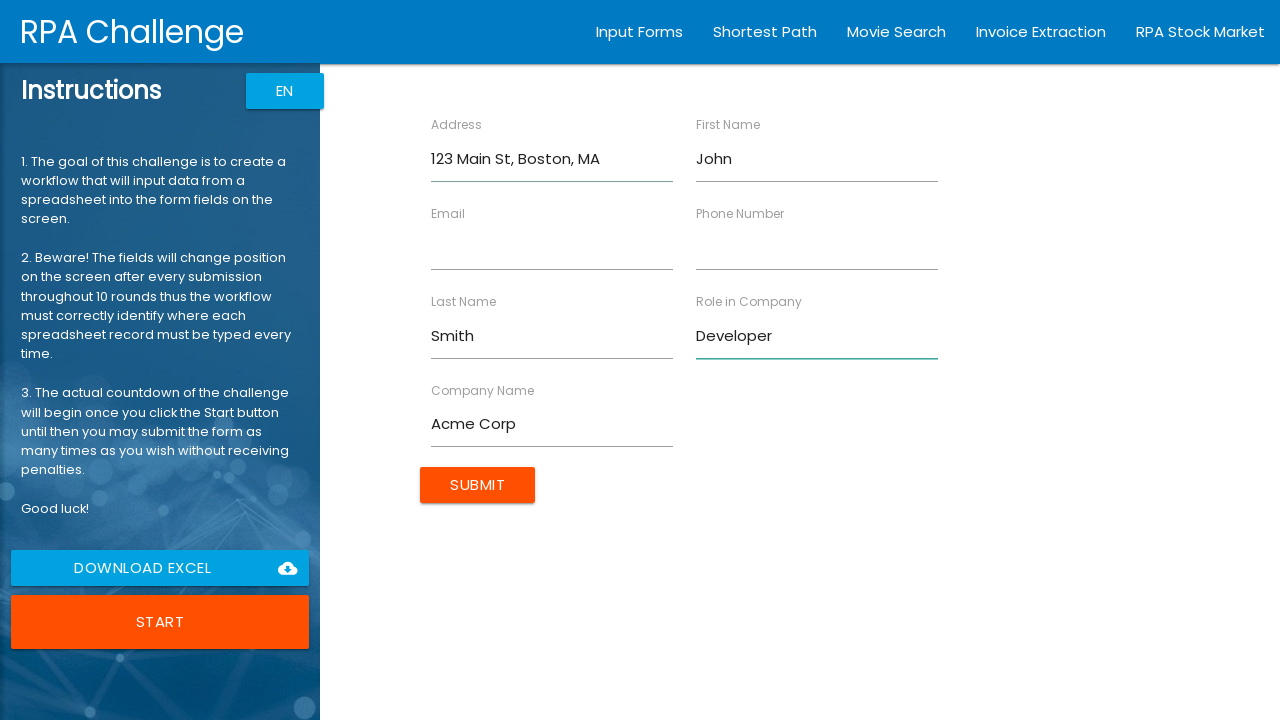

Filled Email field with 'john.smith@acme.com' on xpath=//label[contains(text(), 'Email')]/following-sibling::input
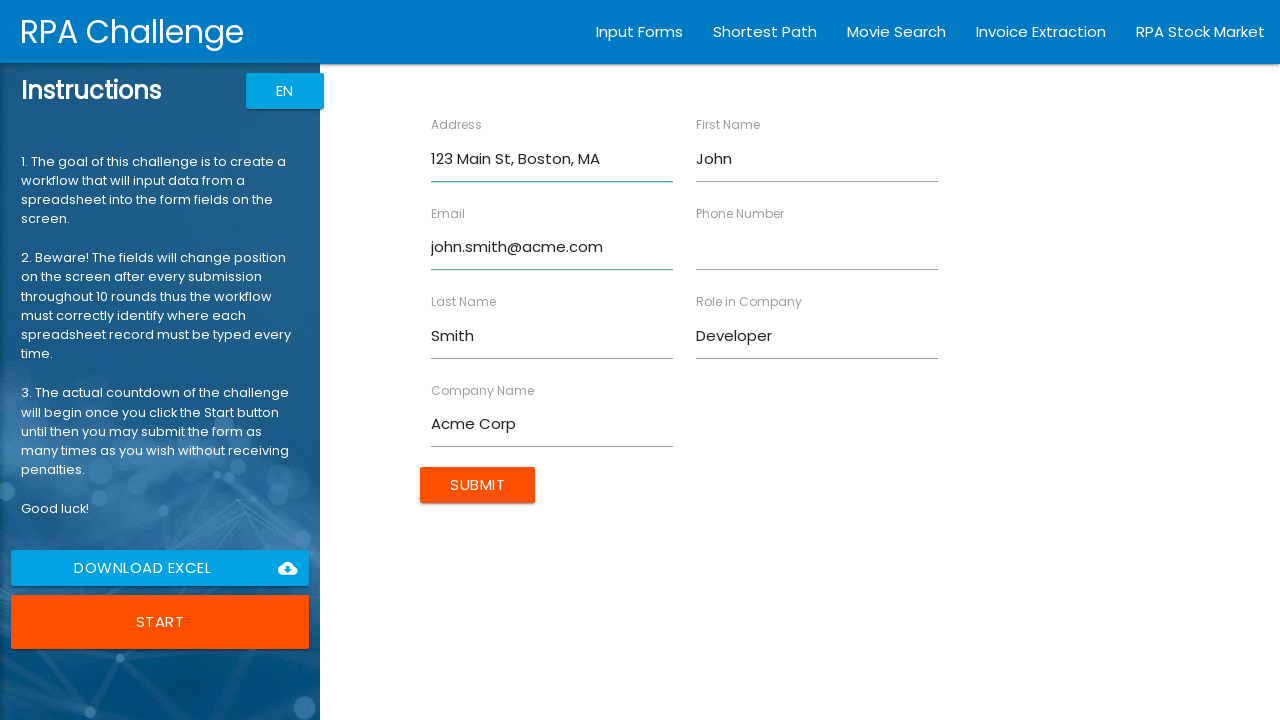

Filled Phone Number field with '555-123-4567' on xpath=//label[contains(text(), 'Phone Number')]/following-sibling::input
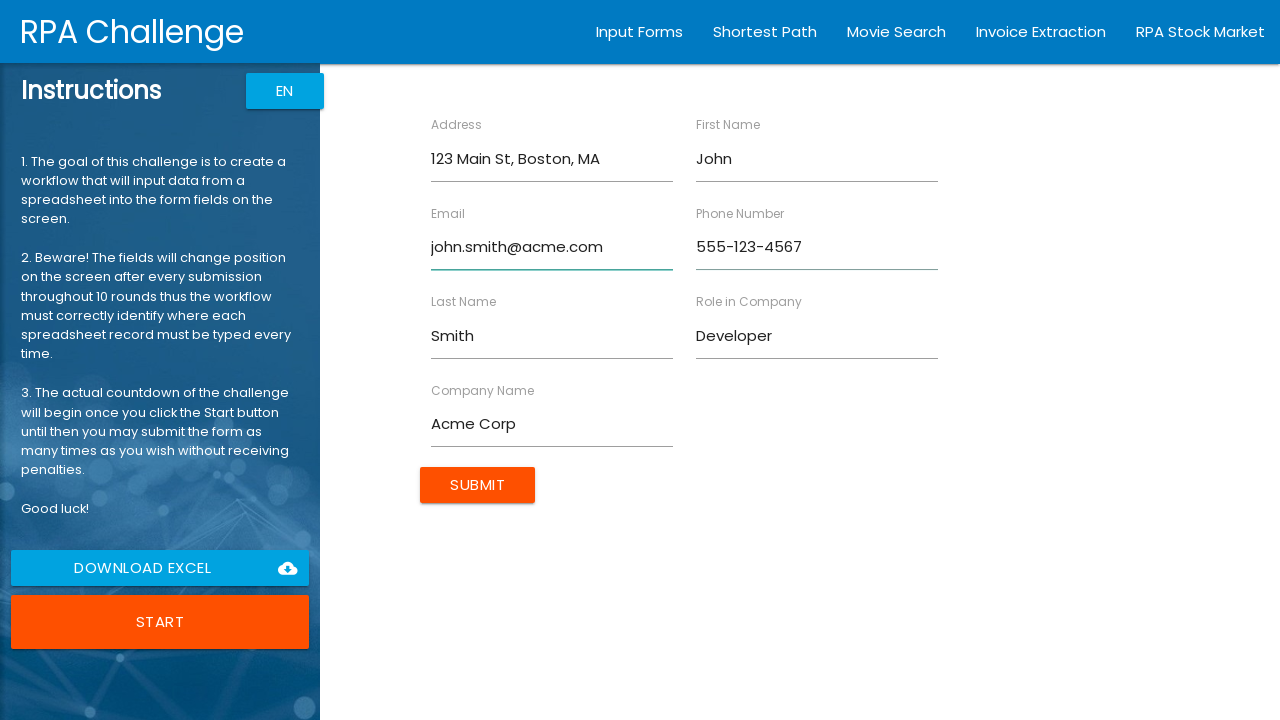

Clicked Submit button to submit form at (478, 485) on input[type='submit'], input[value='Submit']
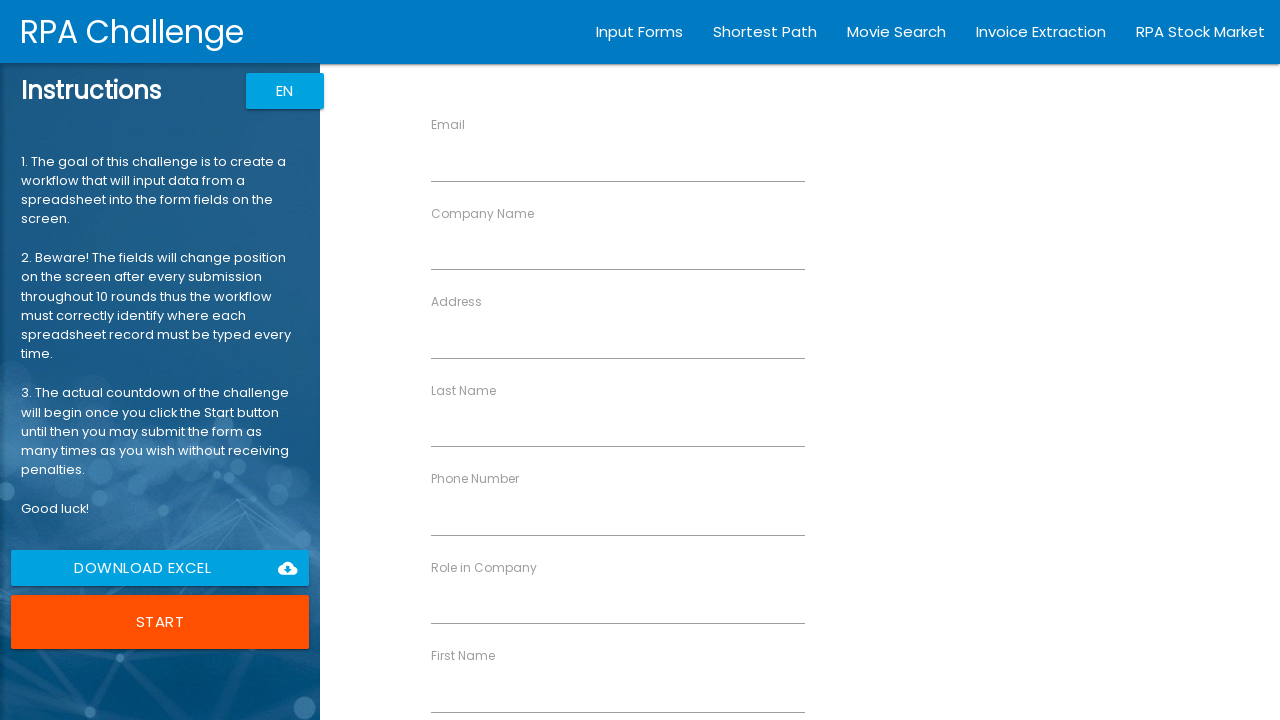

Waited 500ms for form to reset
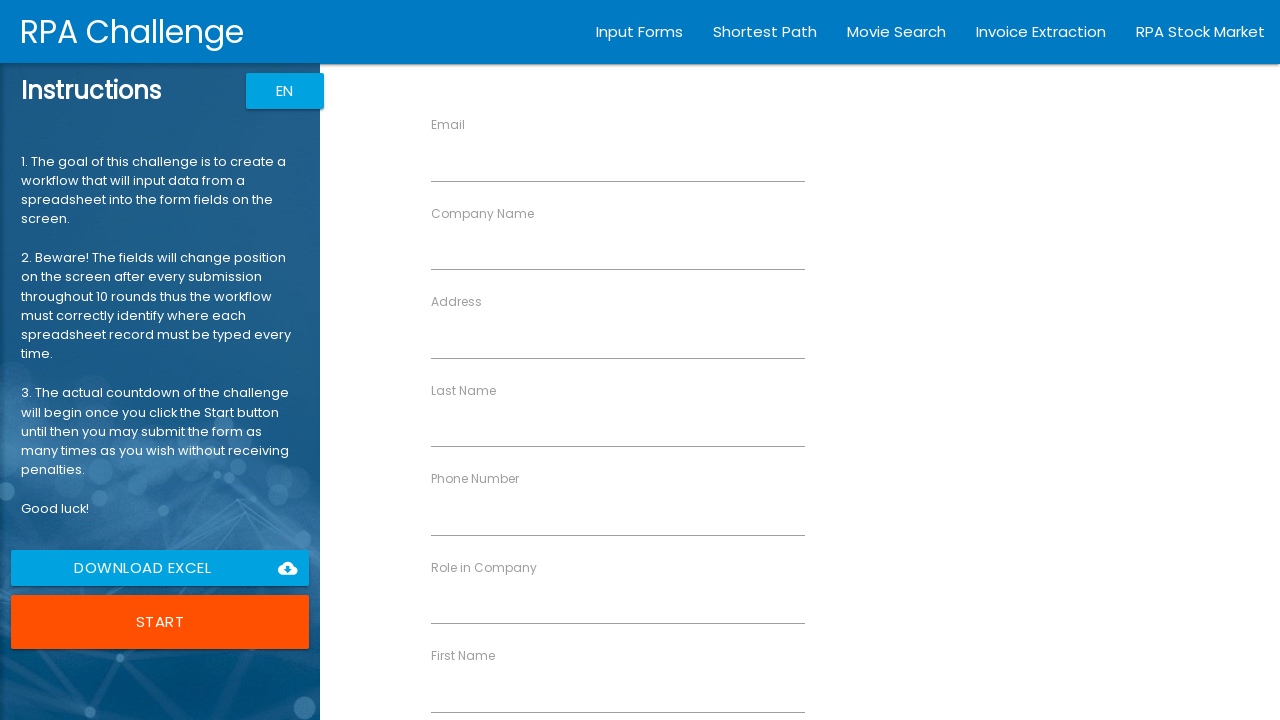

Filled First Name field with 'Sarah' on //label[contains(text(), 'First Name')]/following-sibling::input
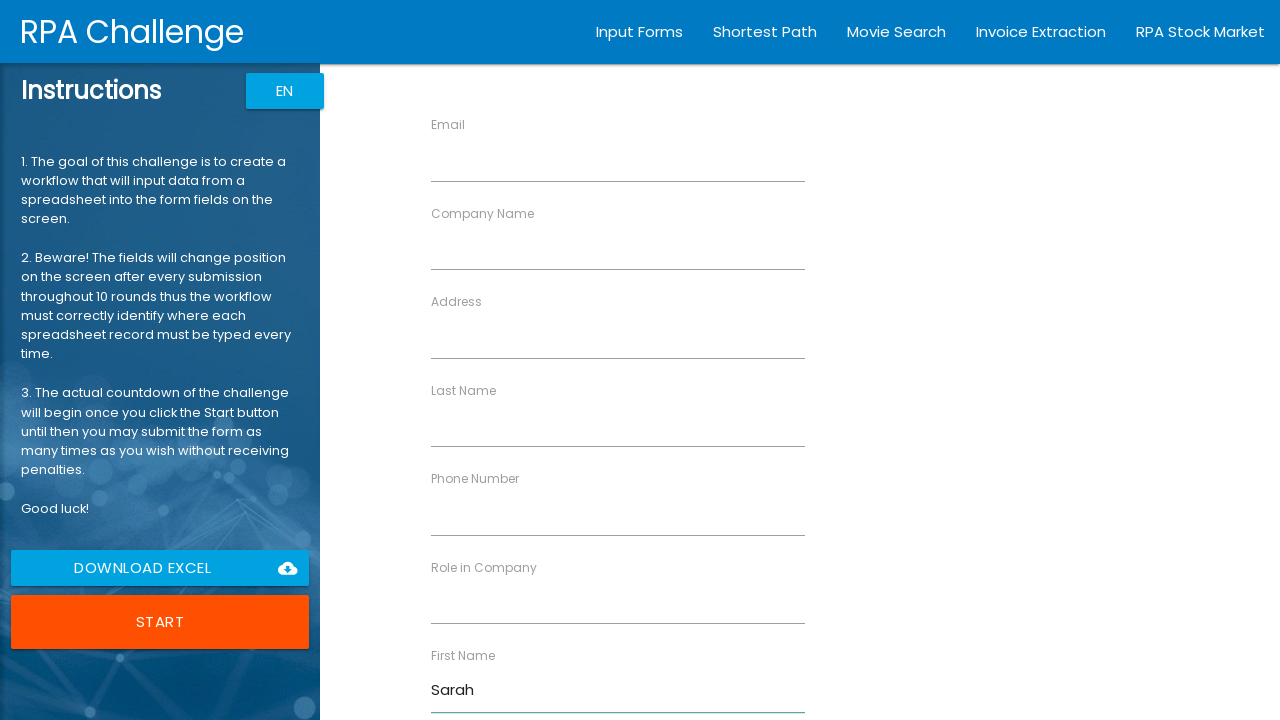

Filled Last Name field with 'Johnson' on xpath=//label[contains(text(), 'Last Name')]/following-sibling::input
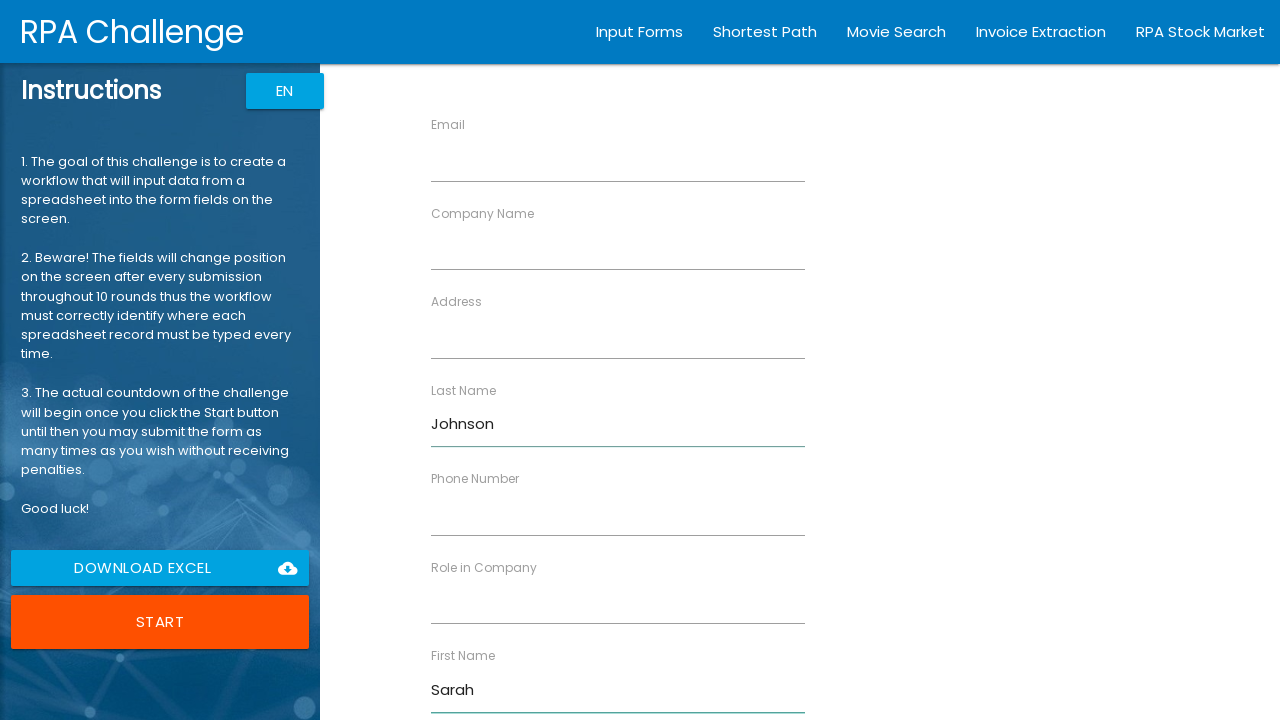

Filled Company Name field with 'Tech Solutions' on xpath=//label[contains(text(), 'Company Name')]/following-sibling::input
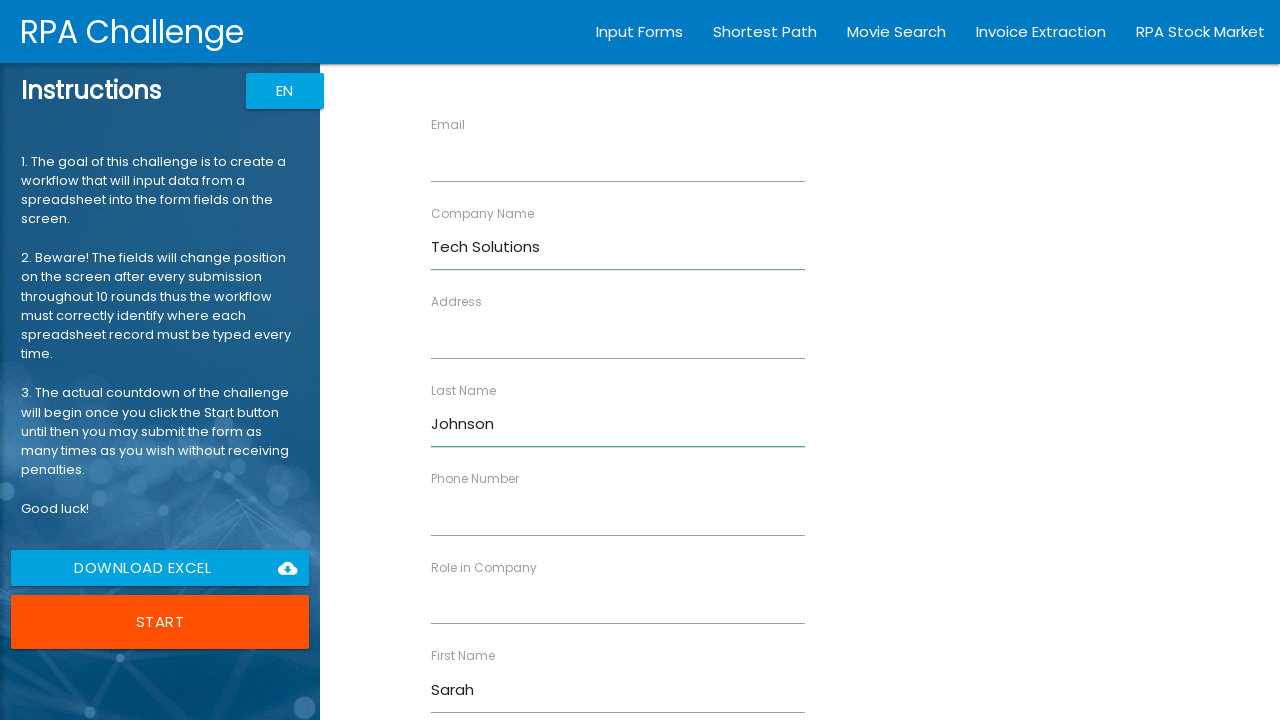

Filled Role in Company field with 'Manager' on xpath=//label[contains(text(), 'Role in Company')]/following-sibling::input
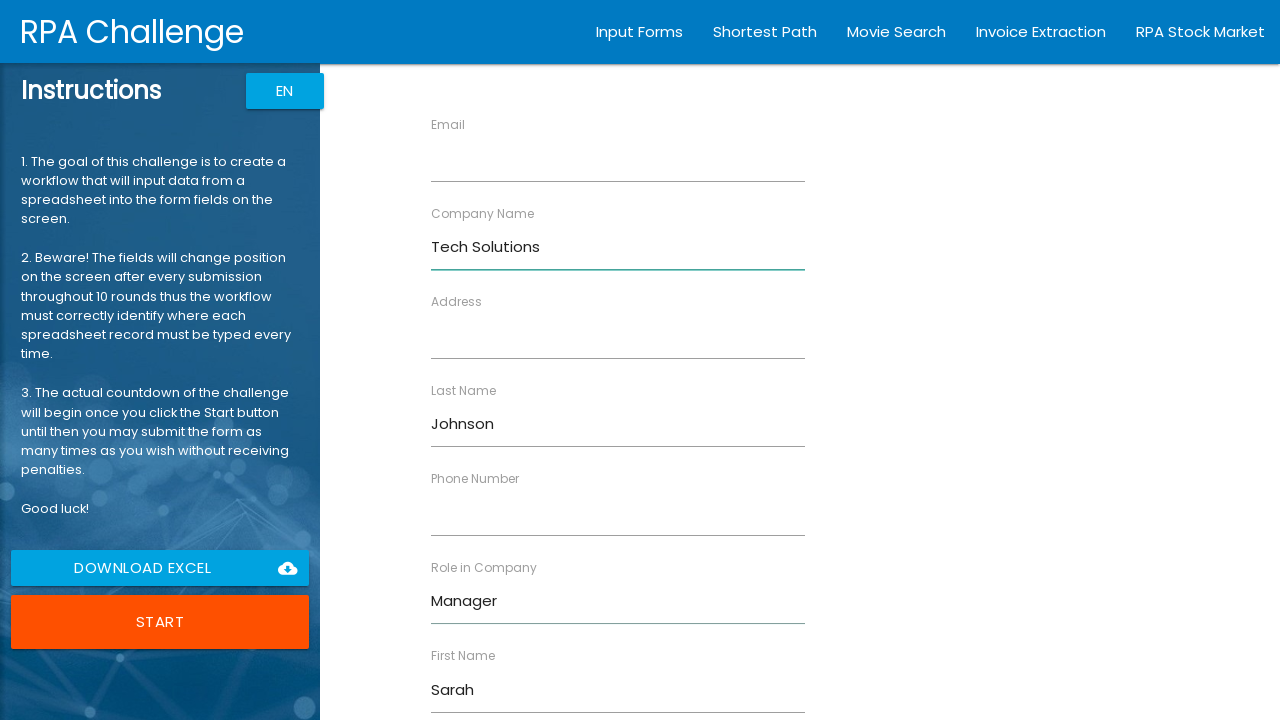

Filled Address field with '456 Oak Ave, Chicago, IL' on xpath=//label[contains(text(), 'Address')]/following-sibling::input
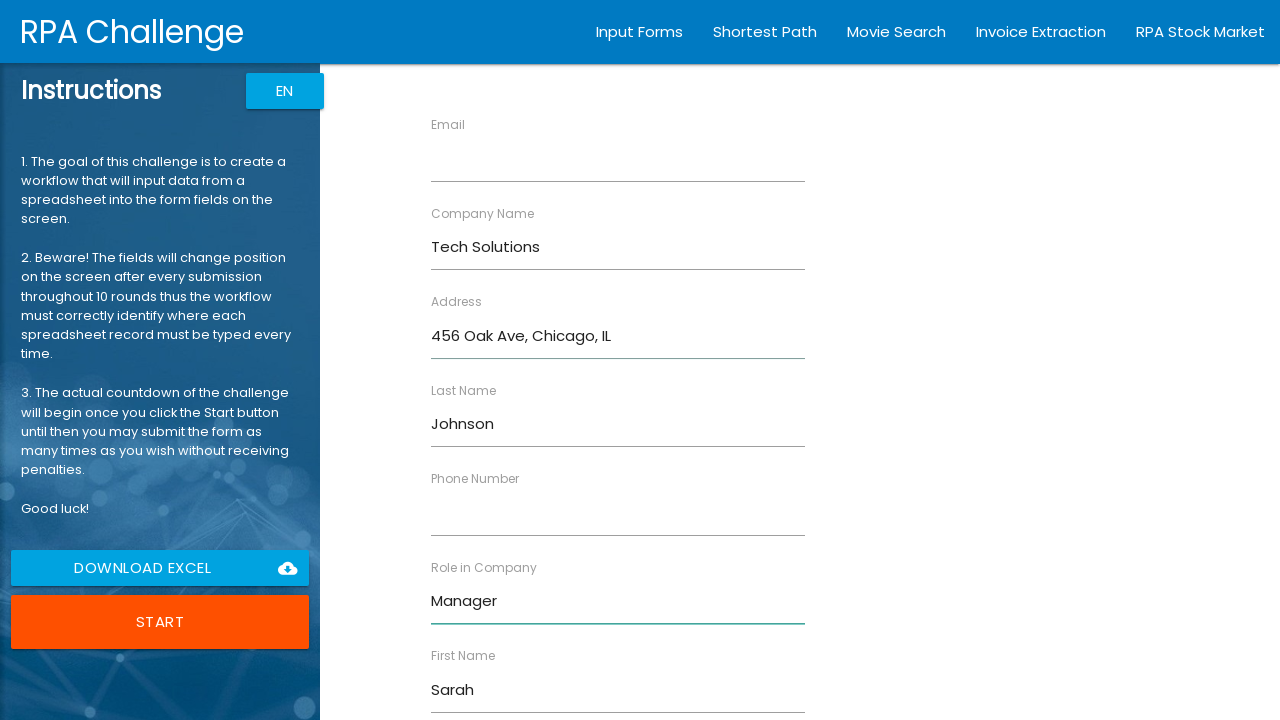

Filled Email field with 'sarah.j@techsol.com' on xpath=//label[contains(text(), 'Email')]/following-sibling::input
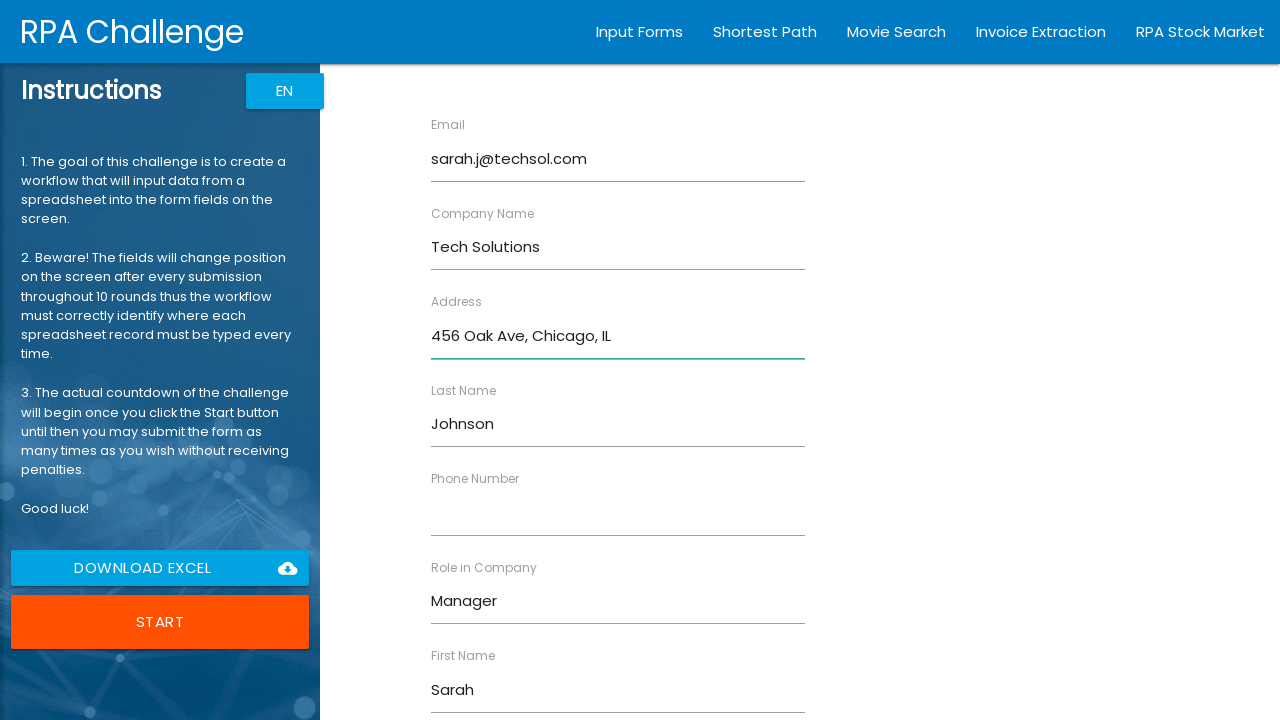

Filled Phone Number field with '555-987-6543' on xpath=//label[contains(text(), 'Phone Number')]/following-sibling::input
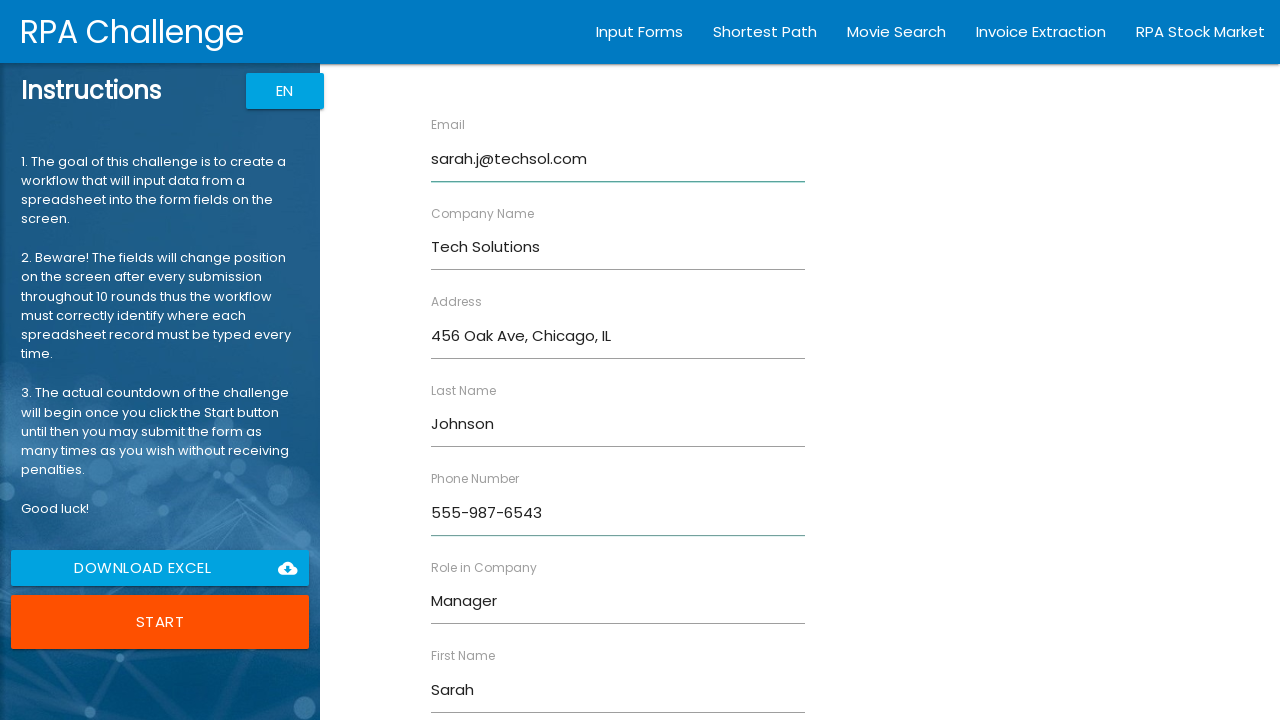

Clicked Submit button to submit form at (478, 688) on input[type='submit'], input[value='Submit']
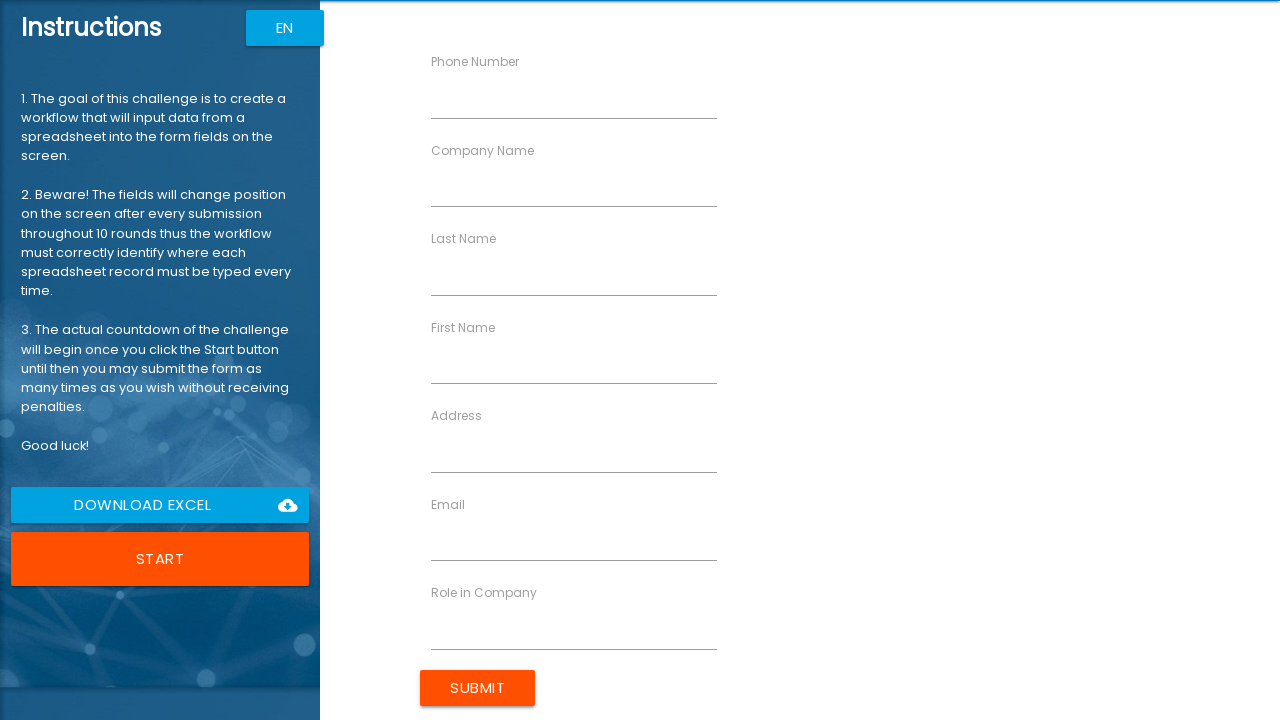

Waited 500ms for form to reset
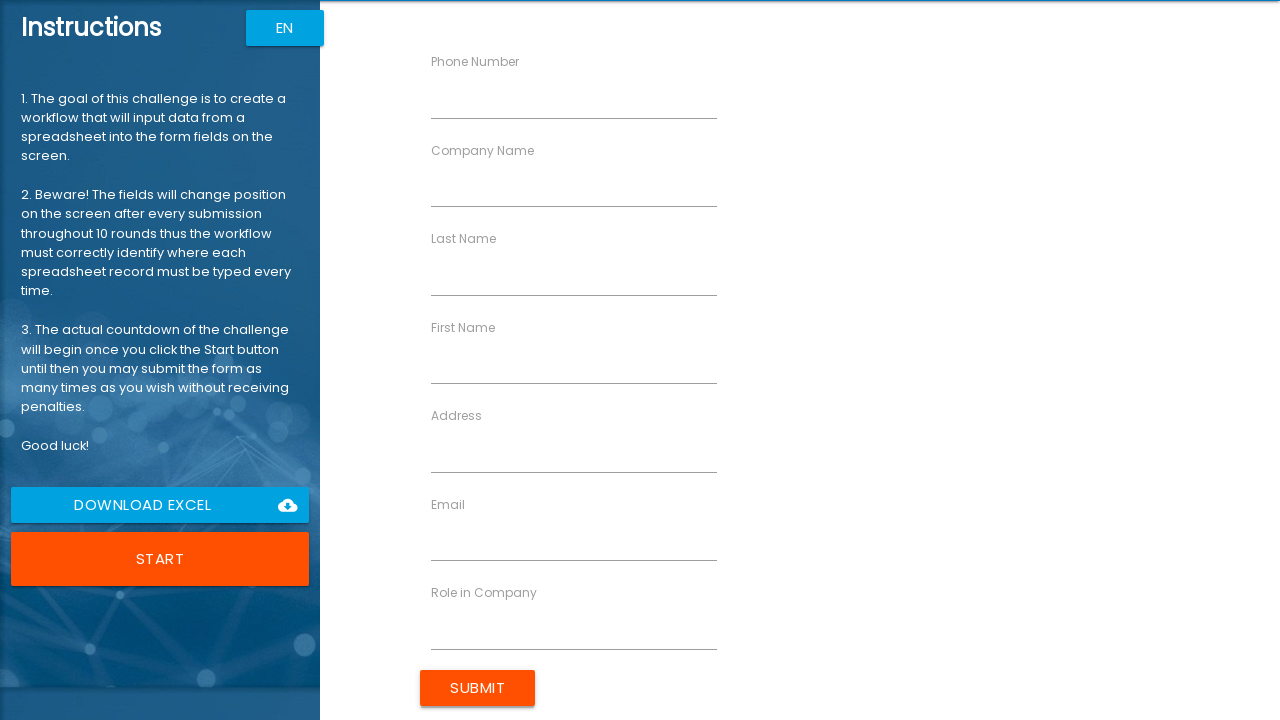

Filled First Name field with 'Michael' on //label[contains(text(), 'First Name')]/following-sibling::input
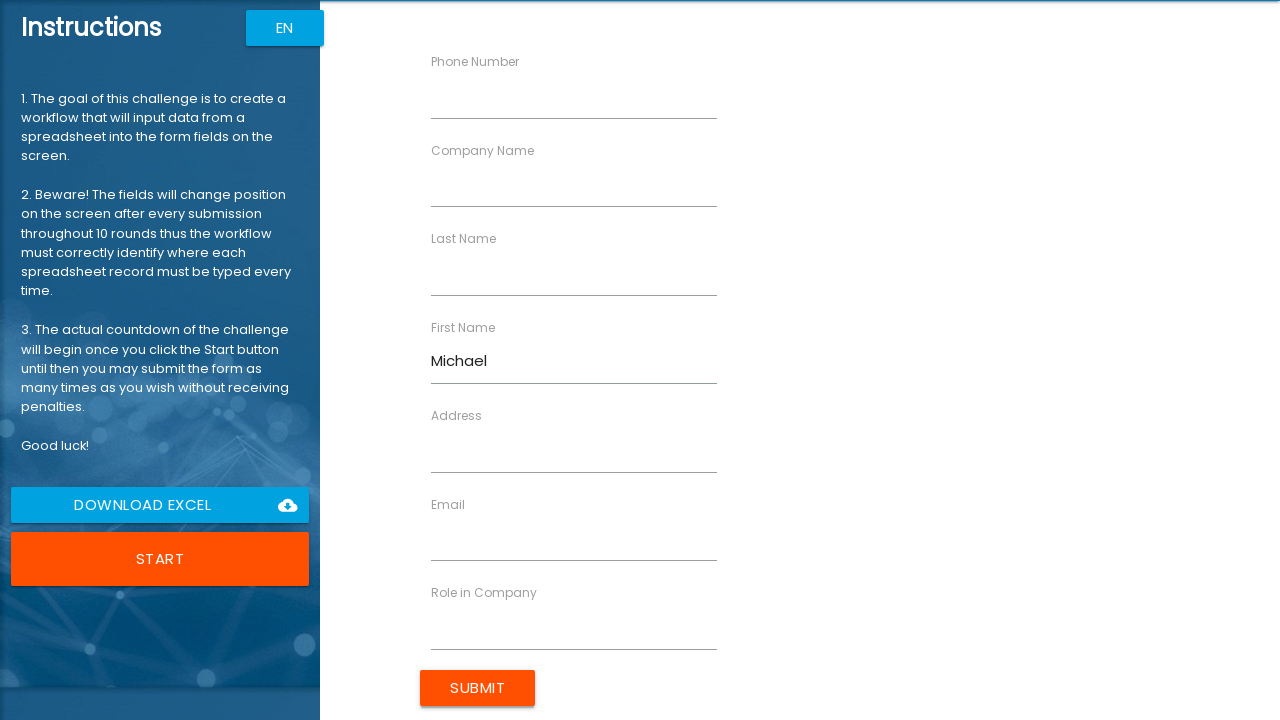

Filled Last Name field with 'Brown' on xpath=//label[contains(text(), 'Last Name')]/following-sibling::input
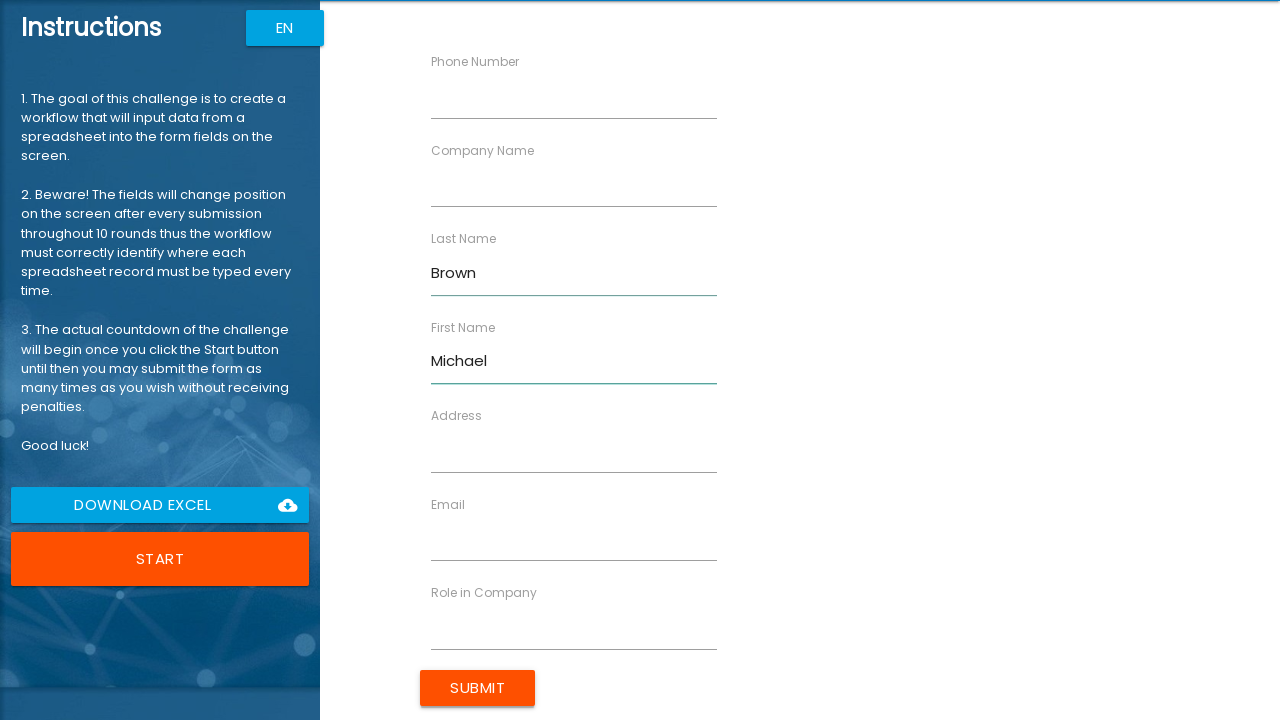

Filled Company Name field with 'Global Inc' on xpath=//label[contains(text(), 'Company Name')]/following-sibling::input
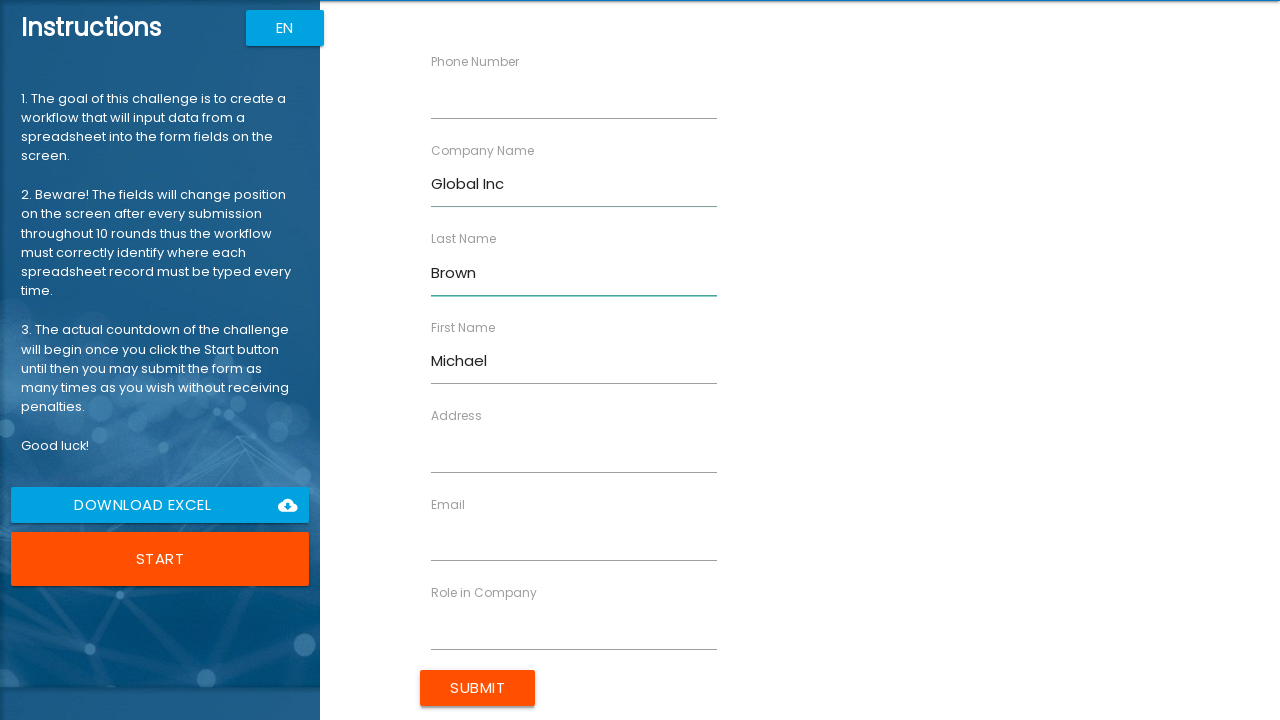

Filled Role in Company field with 'Analyst' on xpath=//label[contains(text(), 'Role in Company')]/following-sibling::input
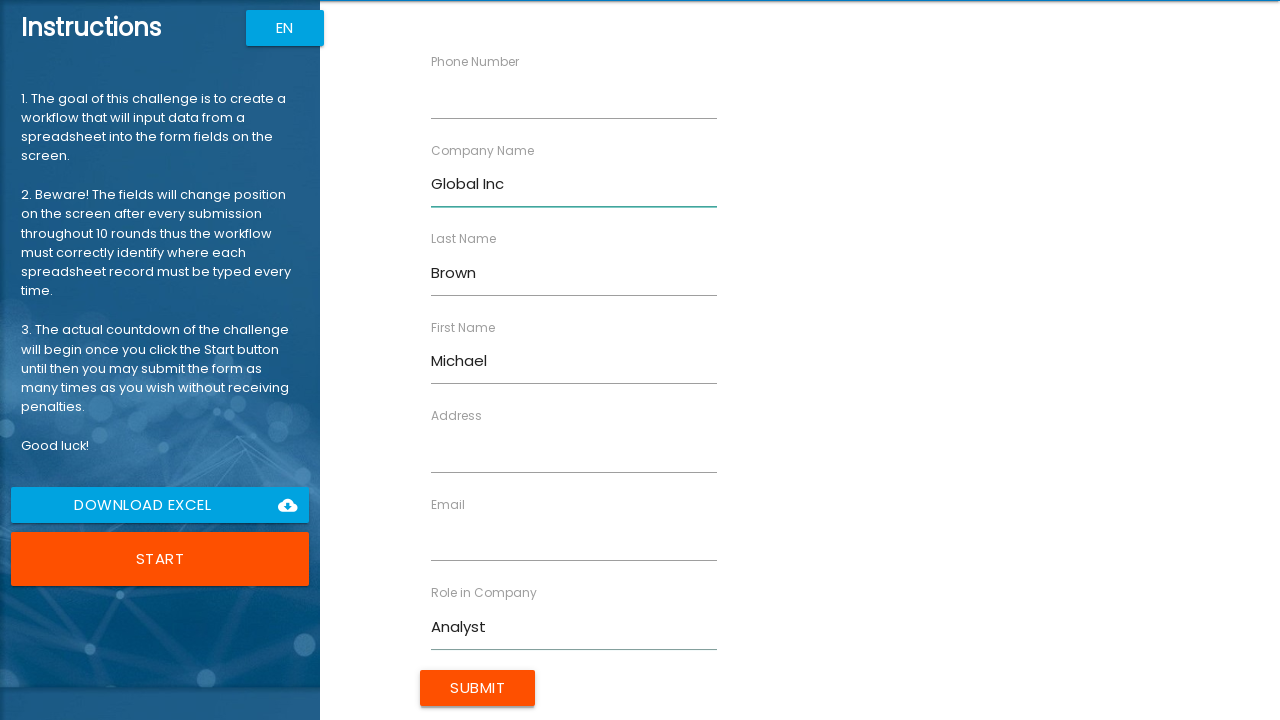

Filled Address field with '789 Pine Rd, Seattle, WA' on xpath=//label[contains(text(), 'Address')]/following-sibling::input
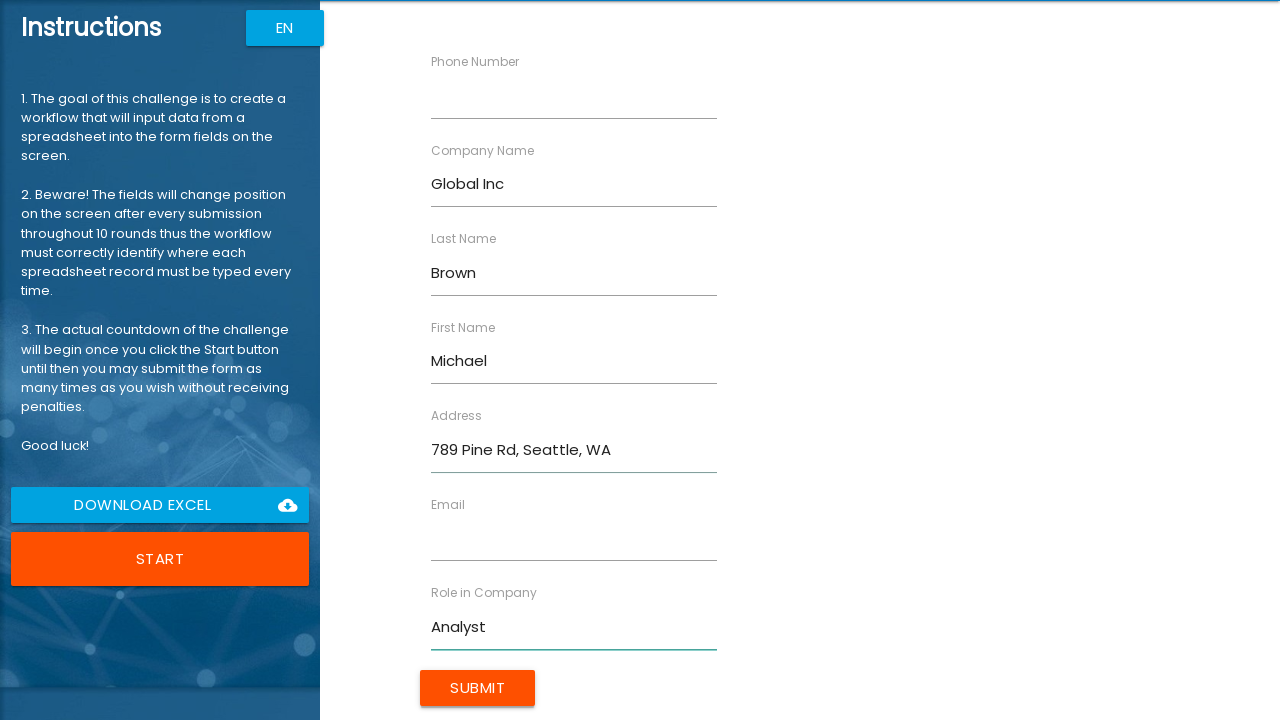

Filled Email field with 'm.brown@global.com' on xpath=//label[contains(text(), 'Email')]/following-sibling::input
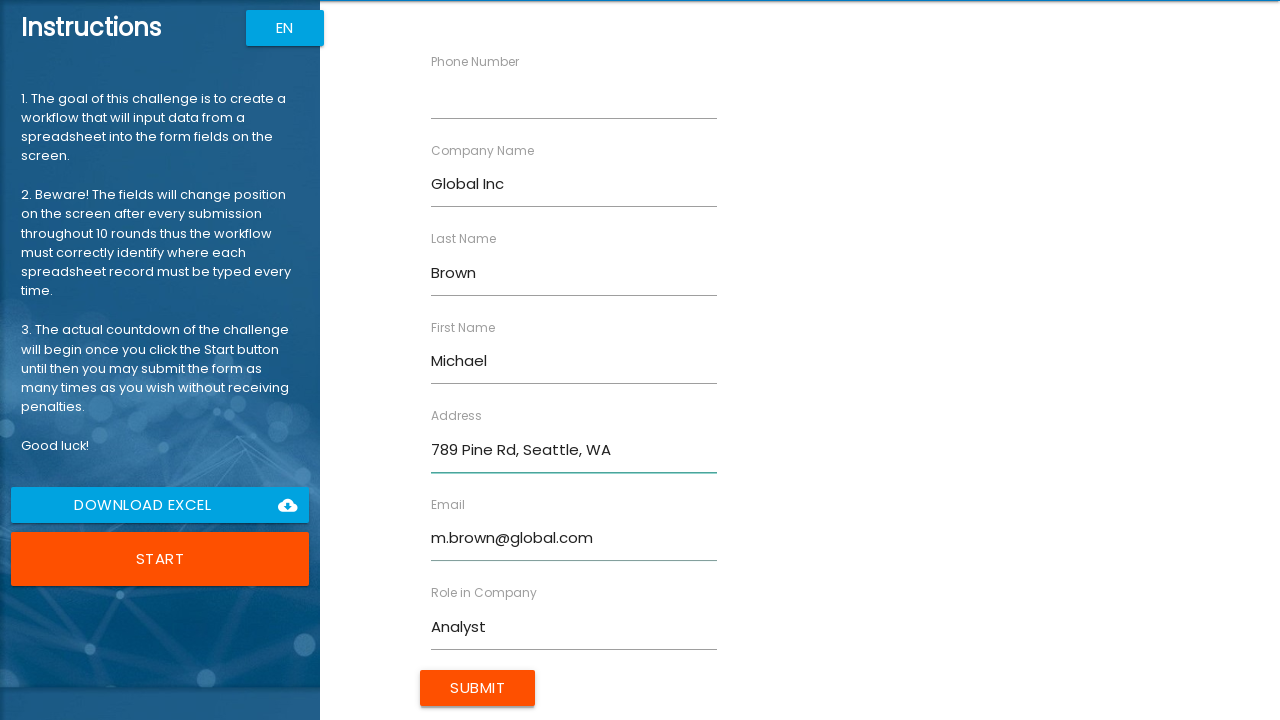

Filled Phone Number field with '555-456-7890' on xpath=//label[contains(text(), 'Phone Number')]/following-sibling::input
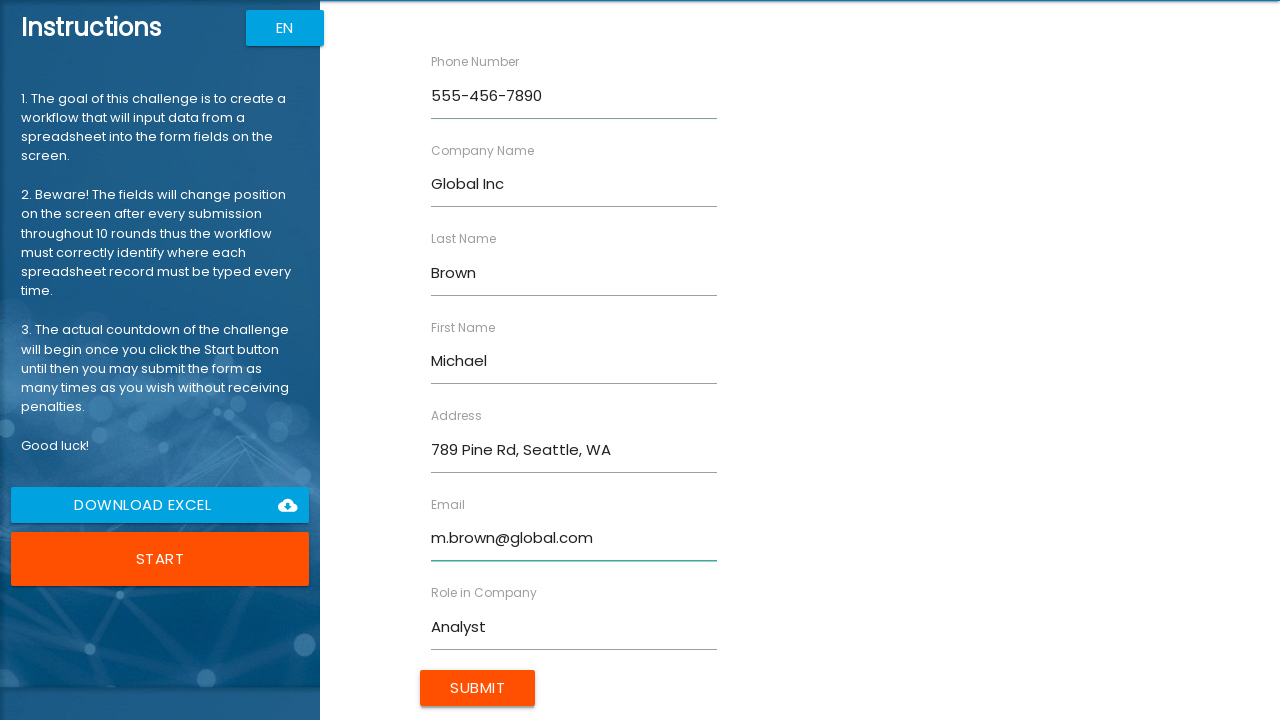

Clicked Submit button to submit form at (478, 688) on input[type='submit'], input[value='Submit']
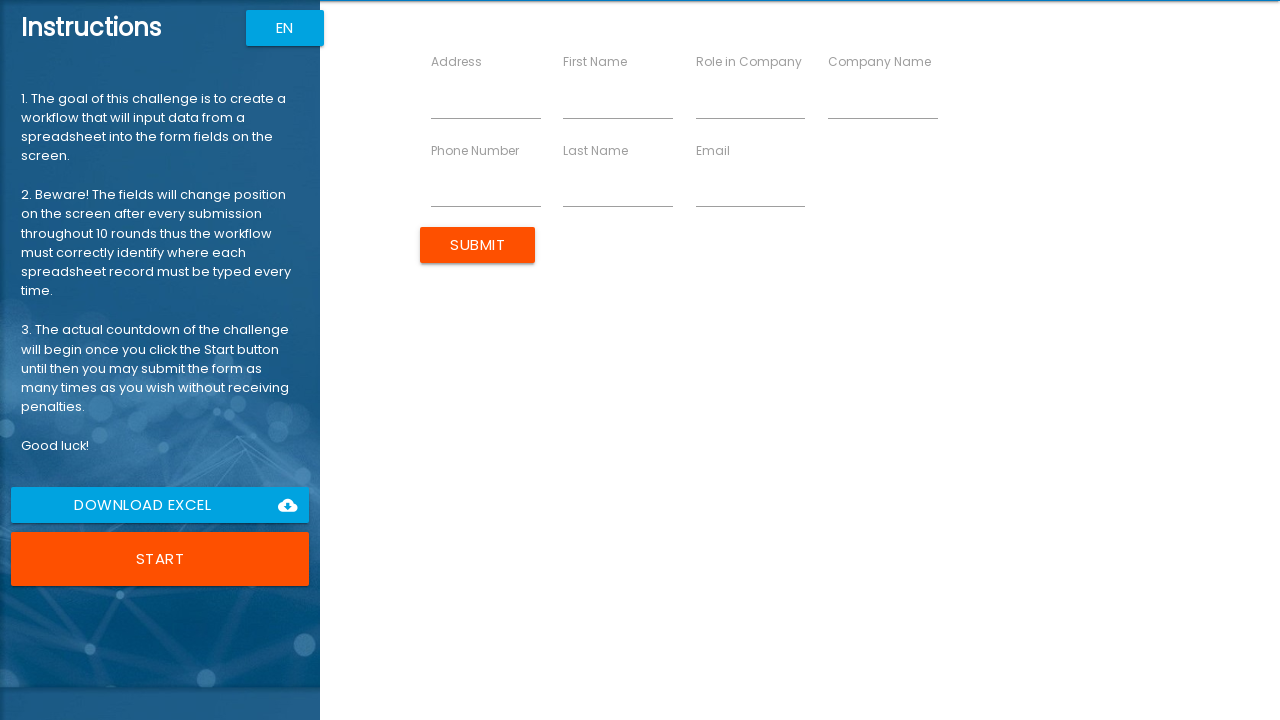

Waited 500ms for form to reset
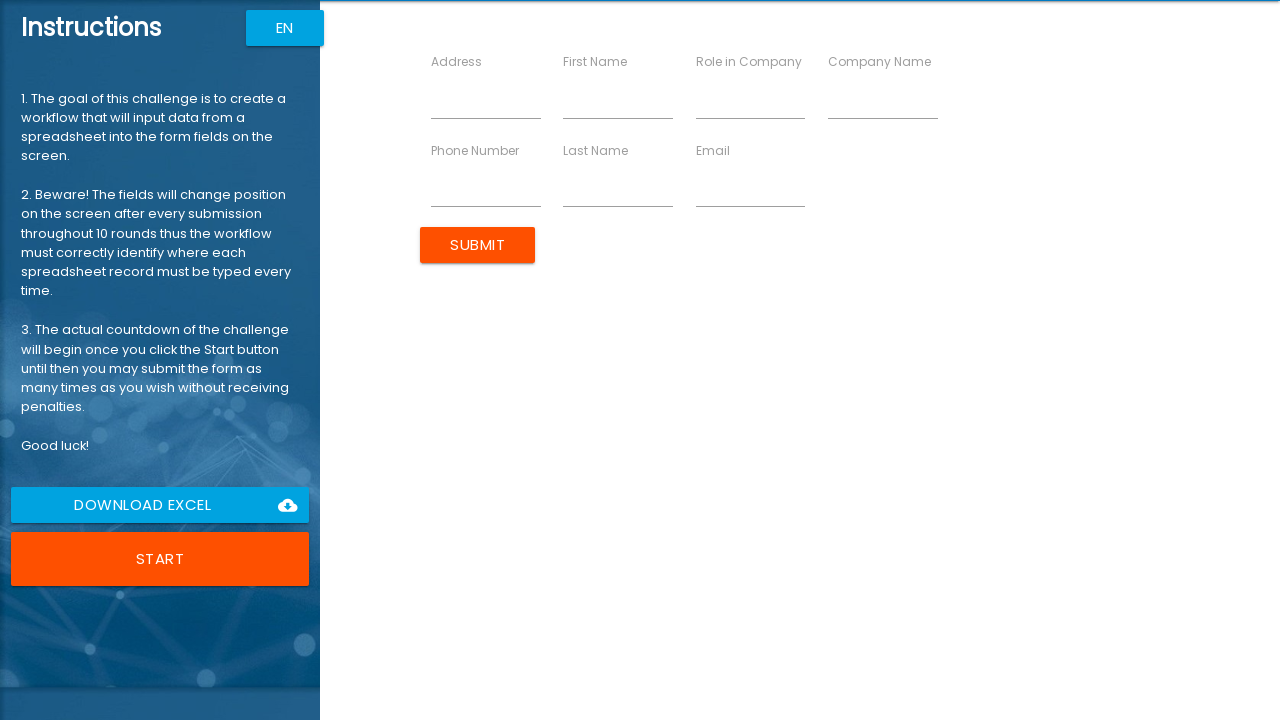

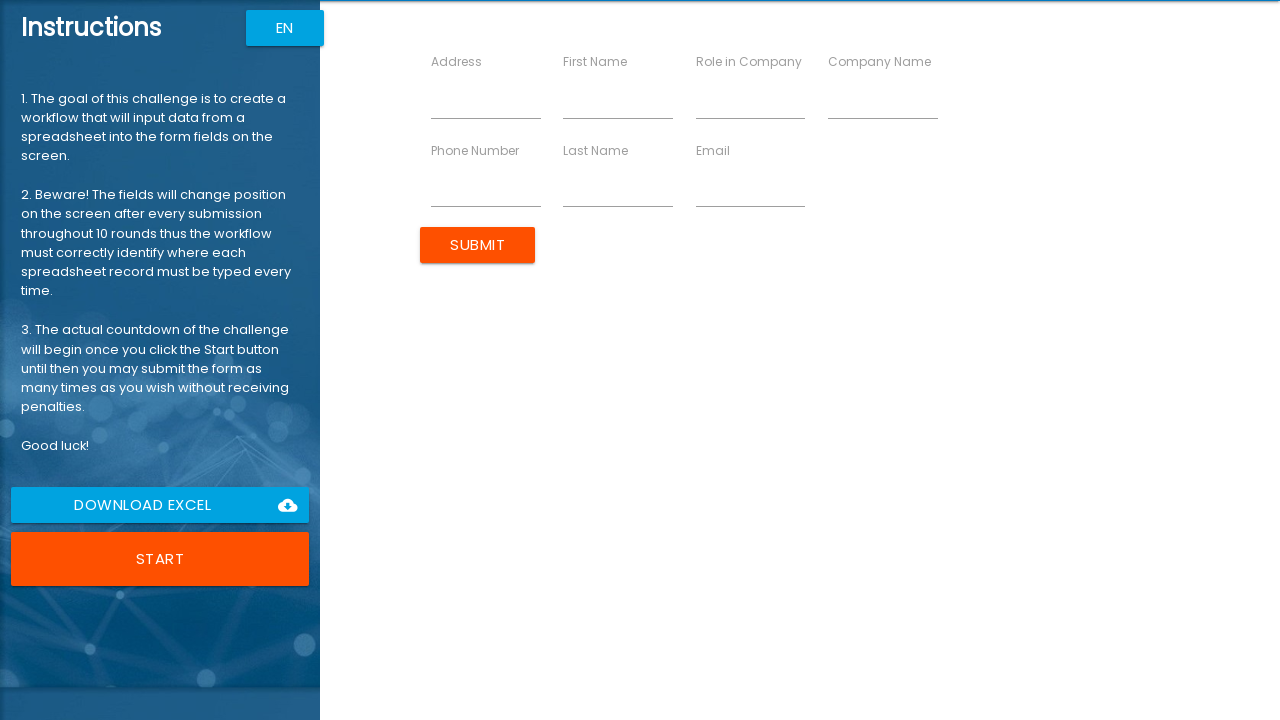